Tests opening a new browser tab and verifying it opens to a blank page

Starting URL: https://the-internet.herokuapp.com/windows

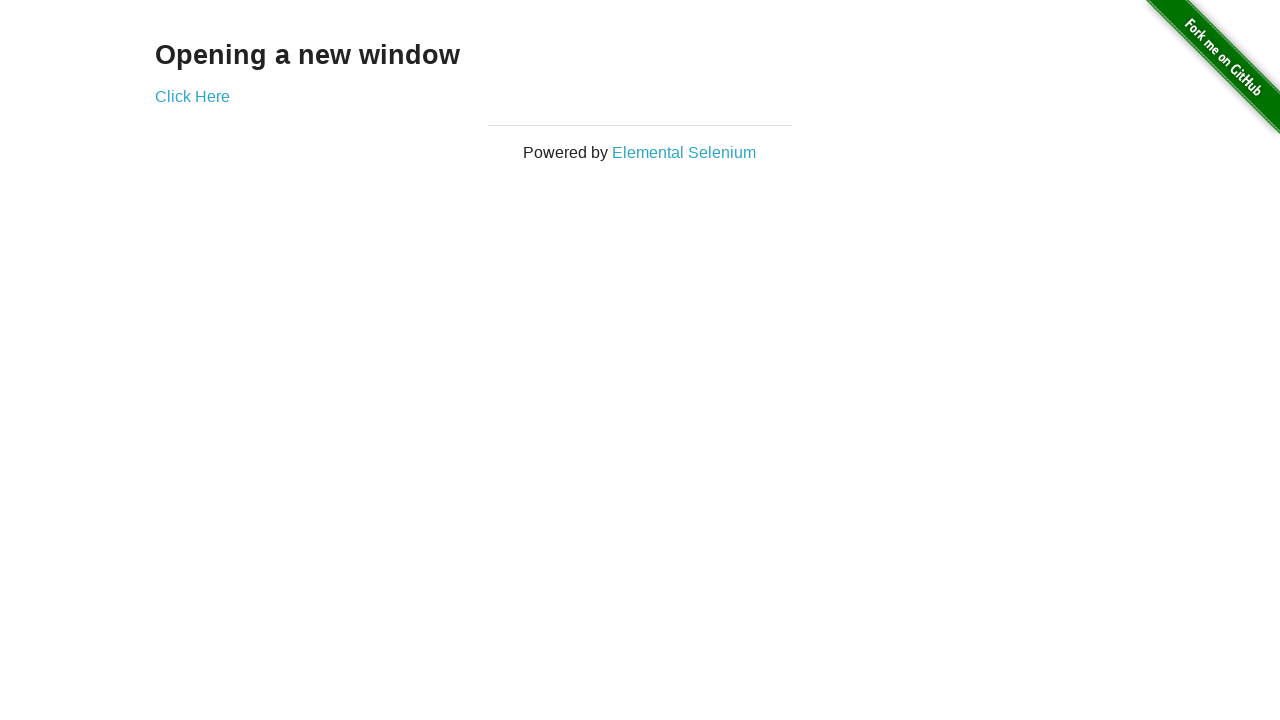

Opened a new browser tab
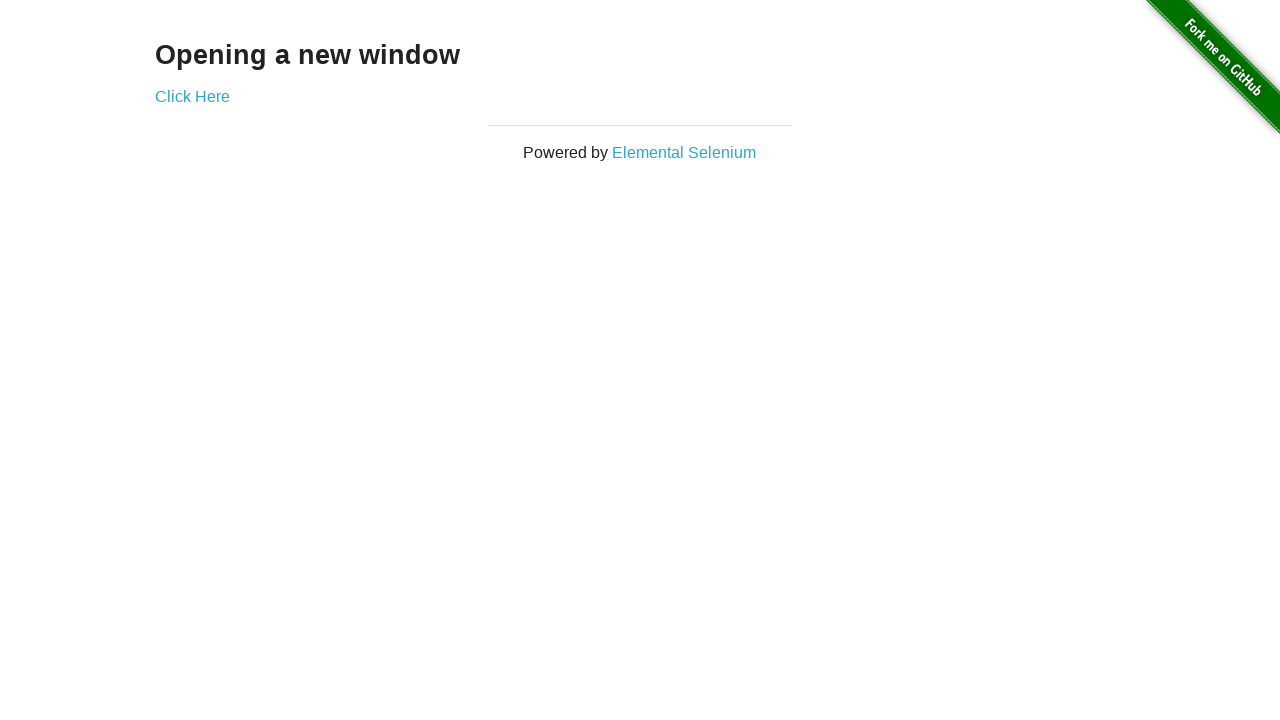

Verified new tab opened to blank page (about:blank)
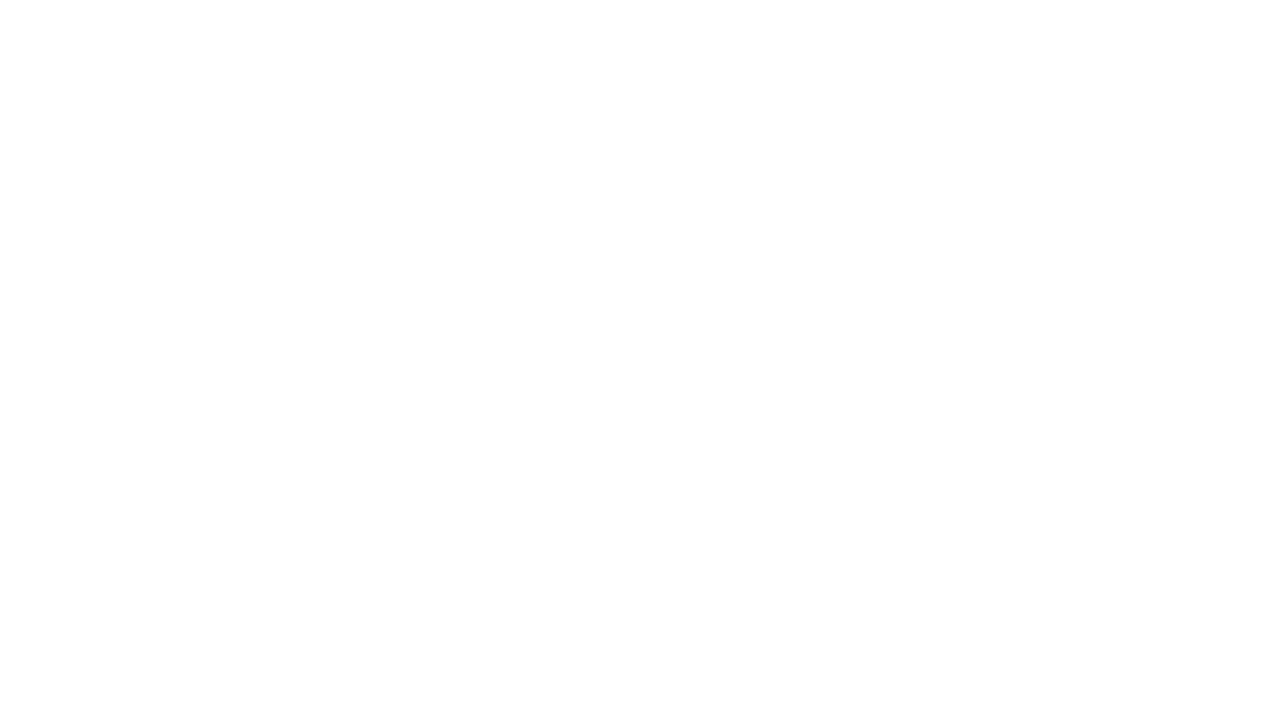

Closed the new browser tab
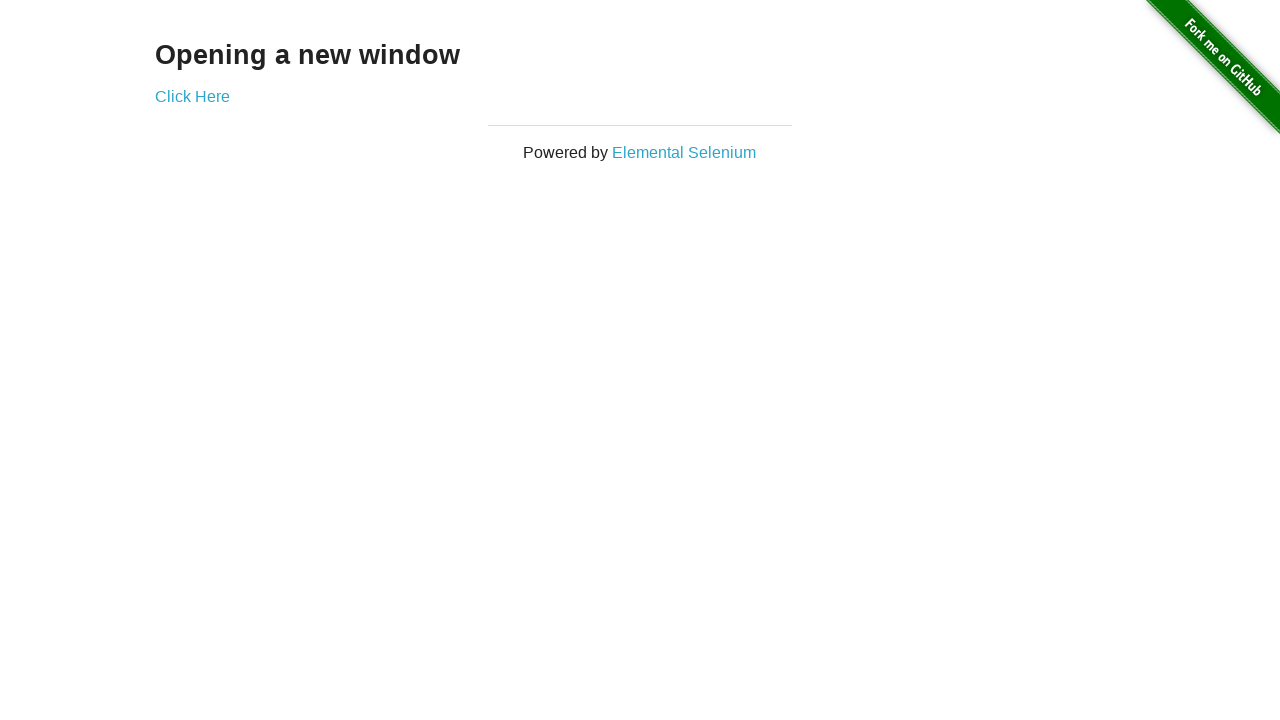

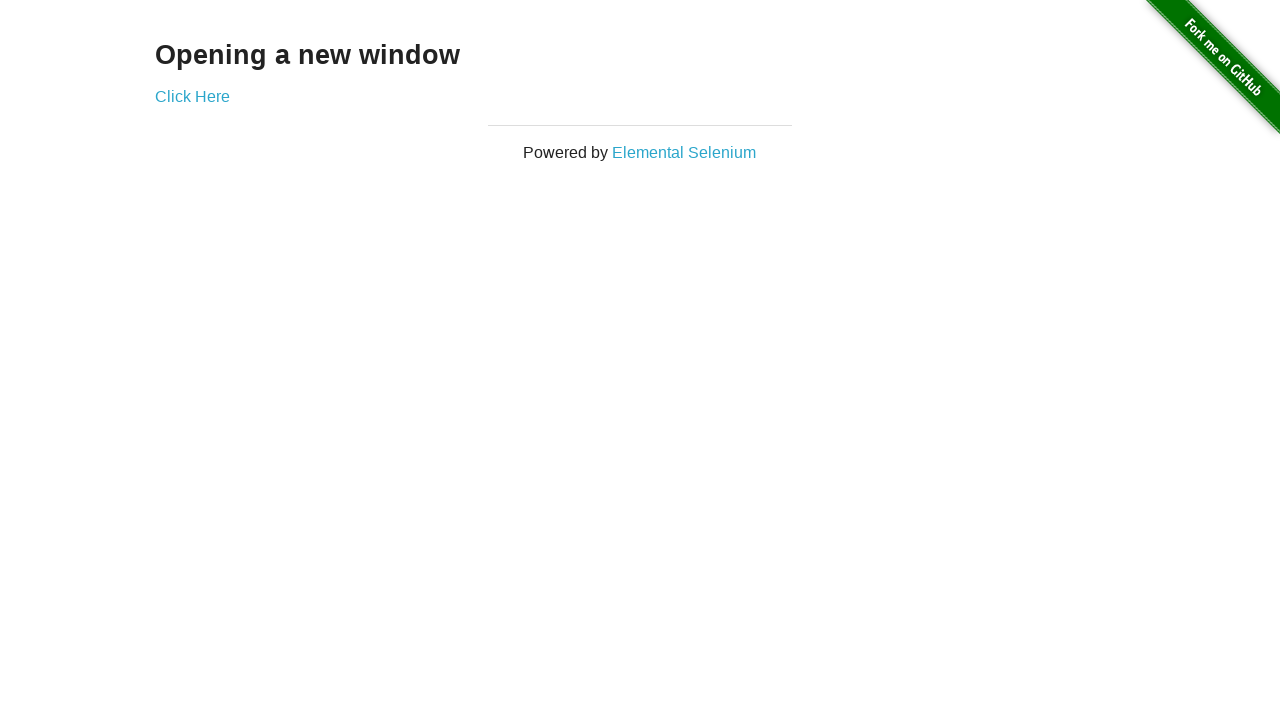